Tests filtering to display all items after filtering by active and completed

Starting URL: https://demo.playwright.dev/todomvc

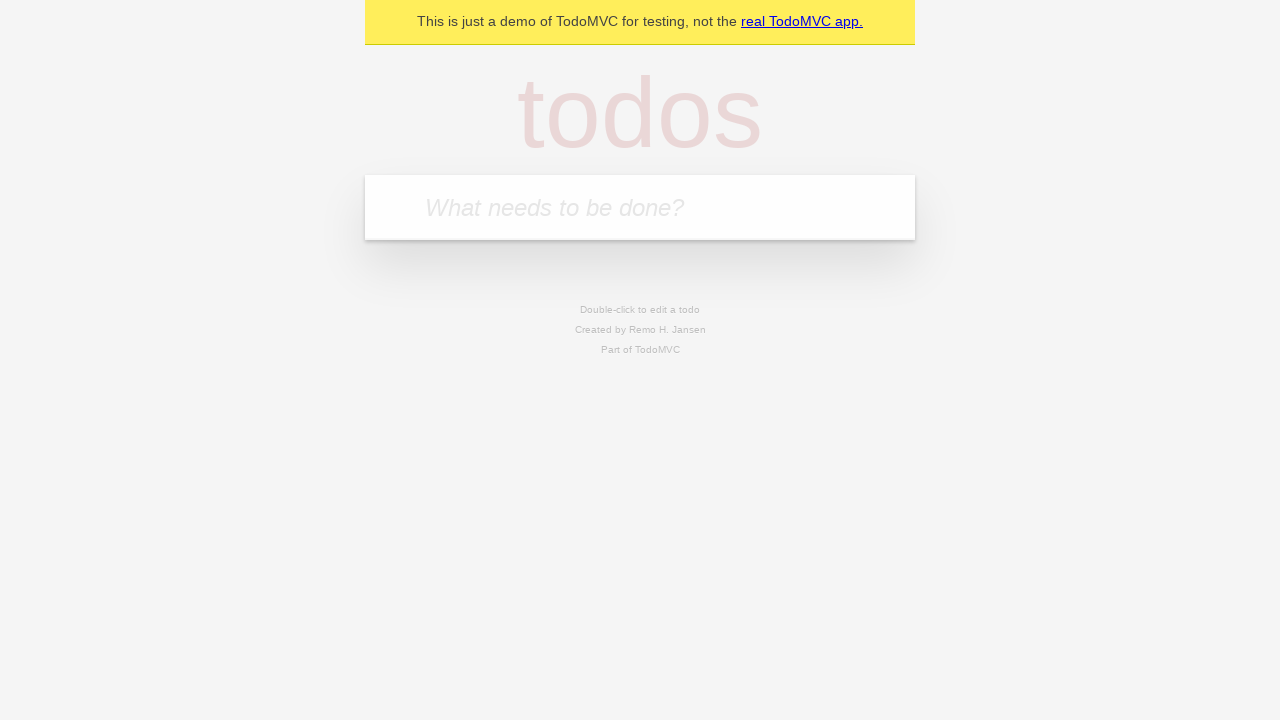

Filled todo input with 'buy some cheese' on internal:attr=[placeholder="What needs to be done?"i]
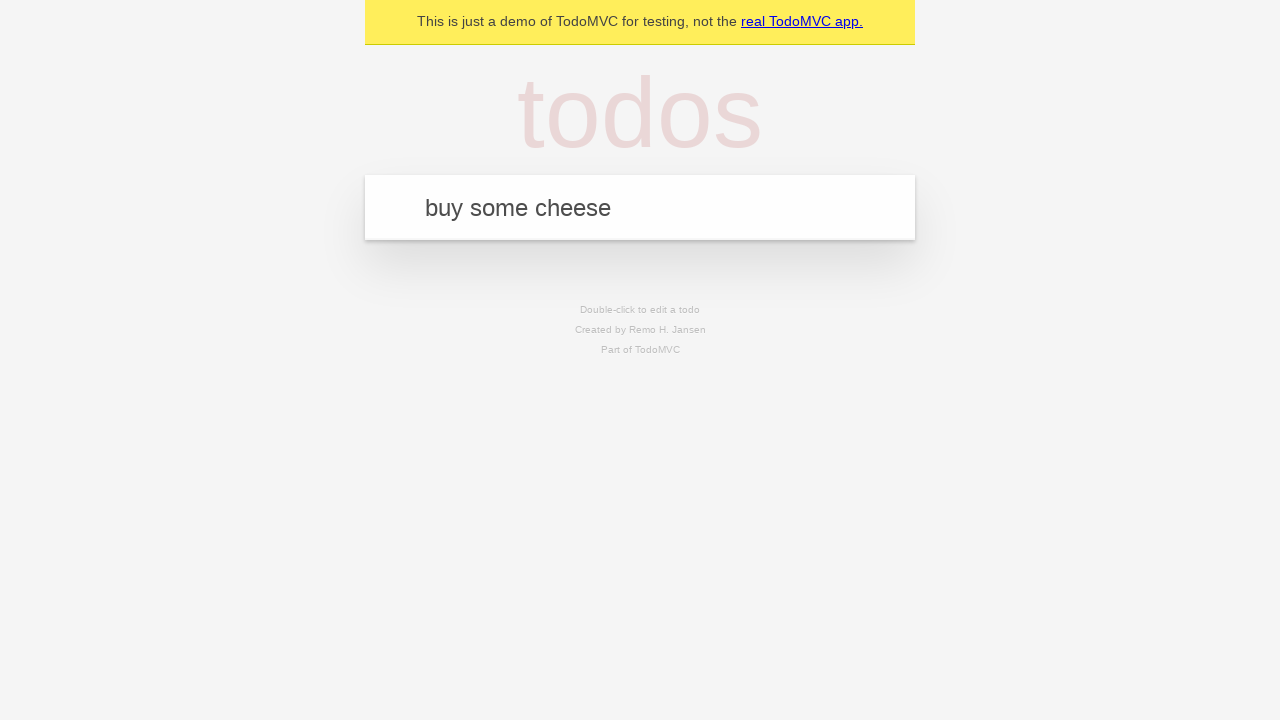

Pressed Enter to add first todo item on internal:attr=[placeholder="What needs to be done?"i]
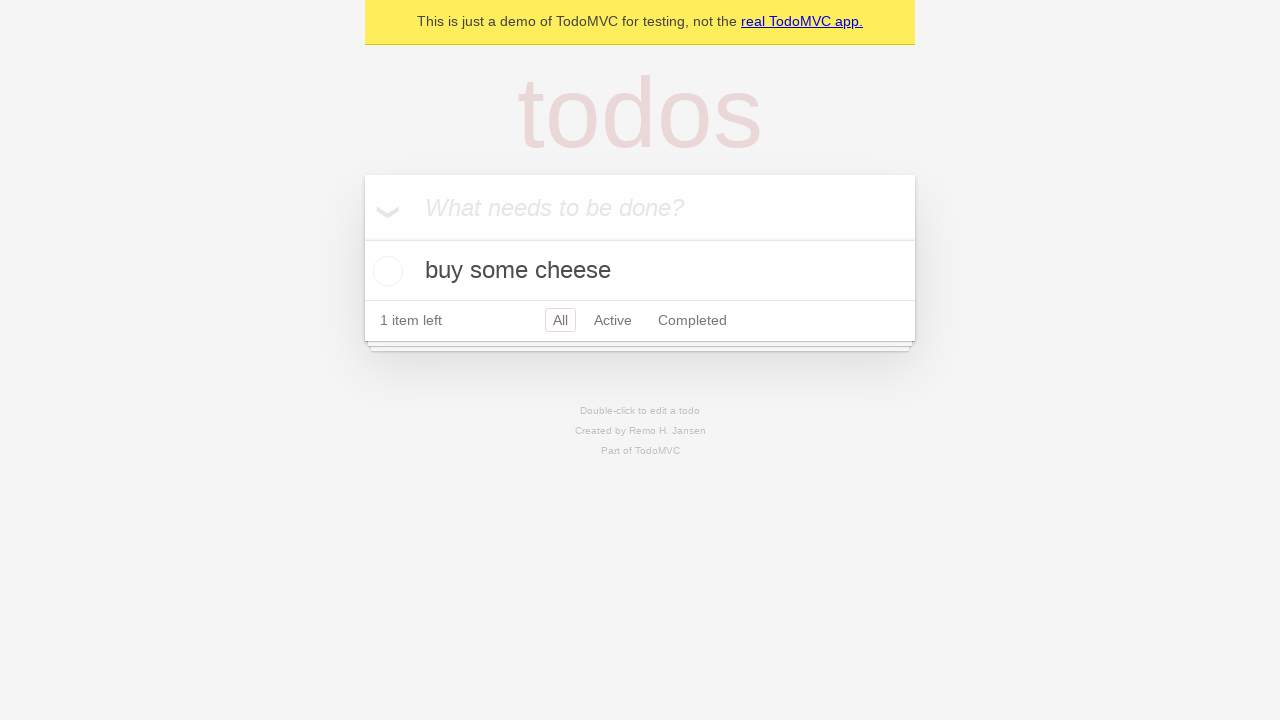

Filled todo input with 'feed the cat' on internal:attr=[placeholder="What needs to be done?"i]
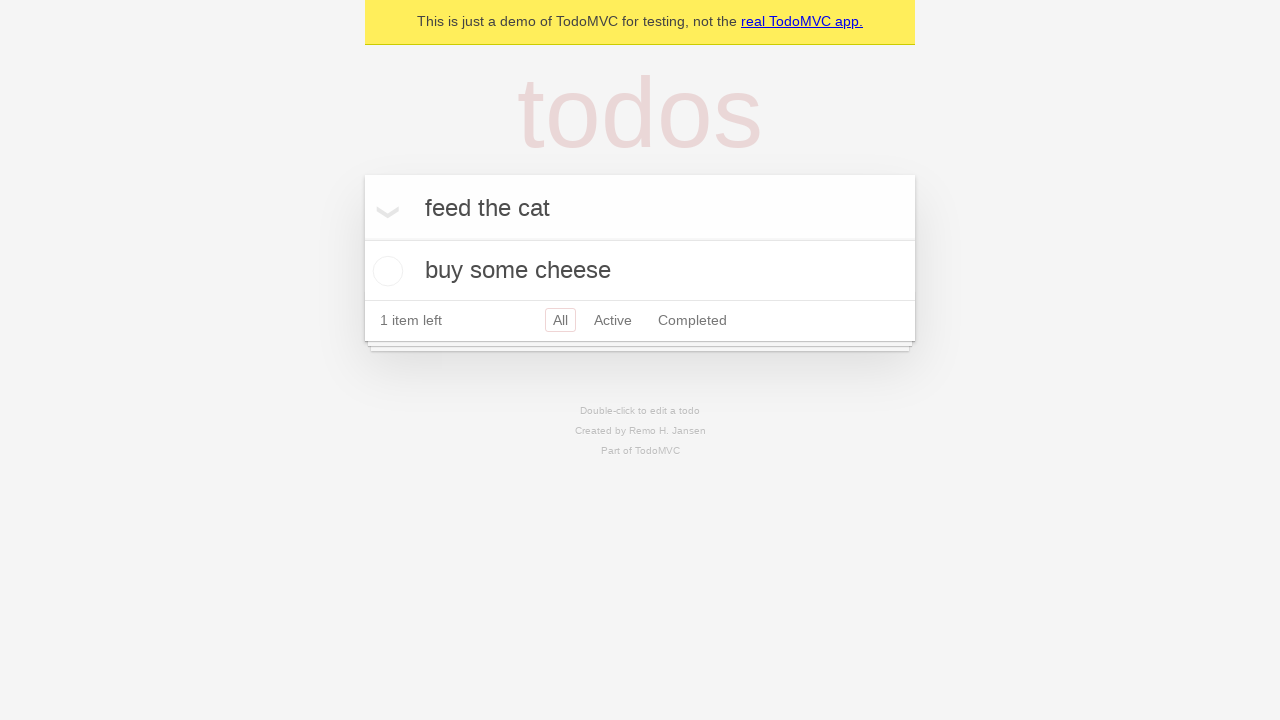

Pressed Enter to add second todo item on internal:attr=[placeholder="What needs to be done?"i]
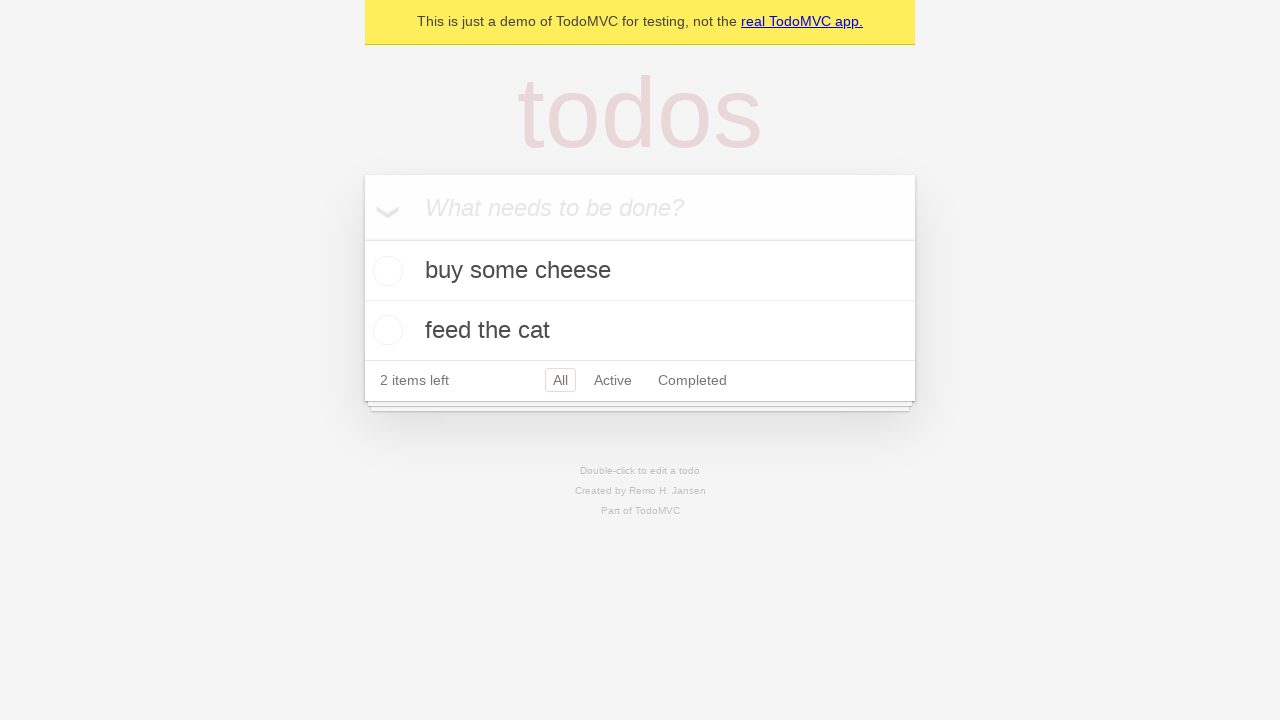

Filled todo input with 'book a doctors appointment' on internal:attr=[placeholder="What needs to be done?"i]
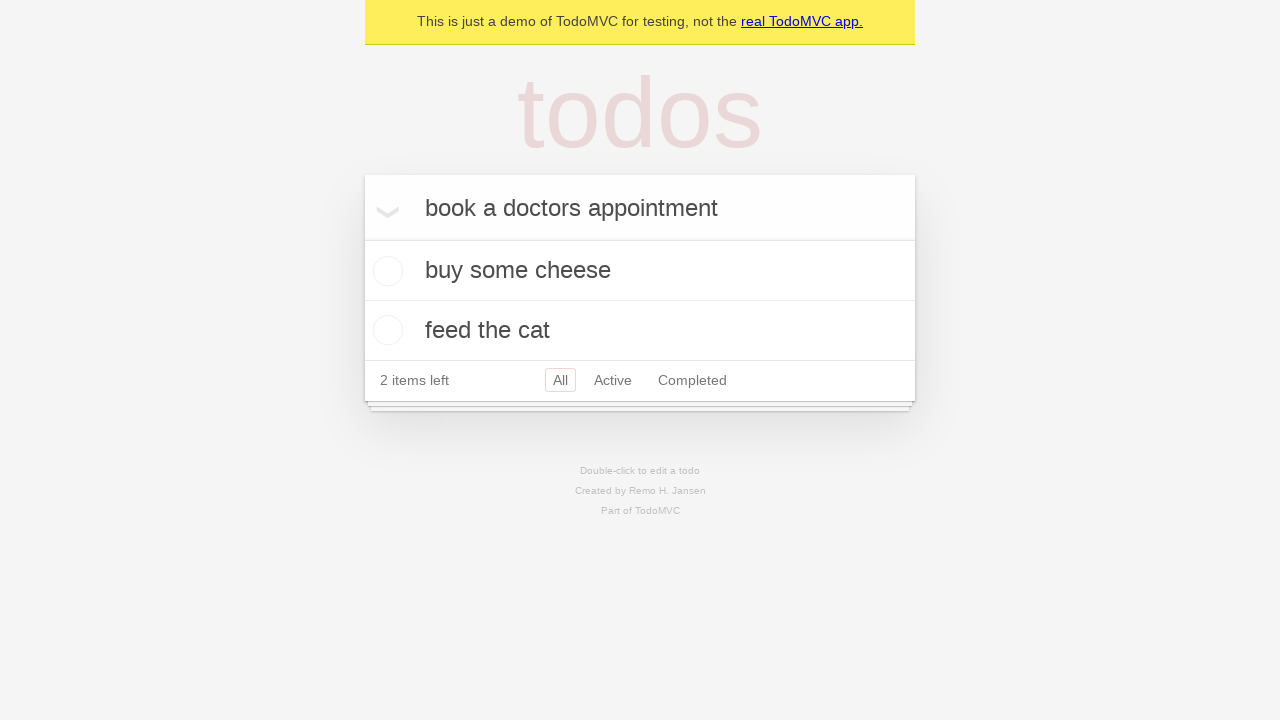

Pressed Enter to add third todo item on internal:attr=[placeholder="What needs to be done?"i]
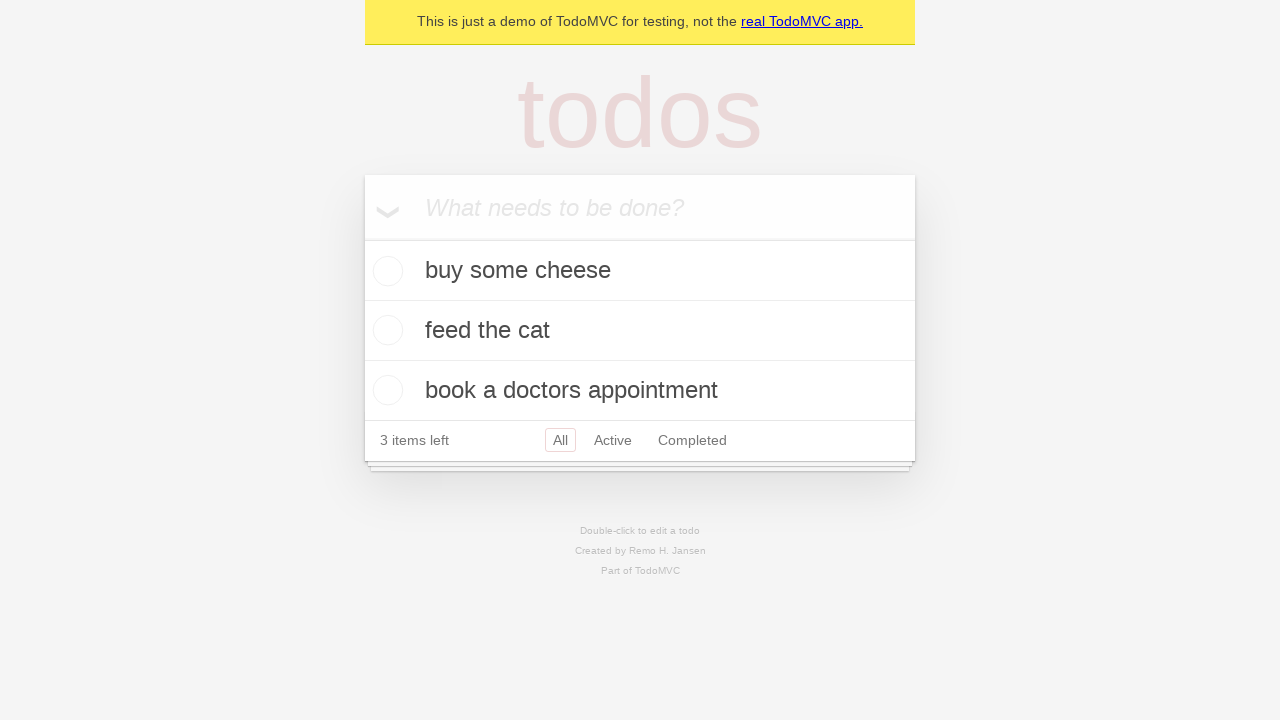

Checked the second todo item (feed the cat) at (385, 330) on internal:testid=[data-testid="todo-item"s] >> nth=1 >> internal:role=checkbox
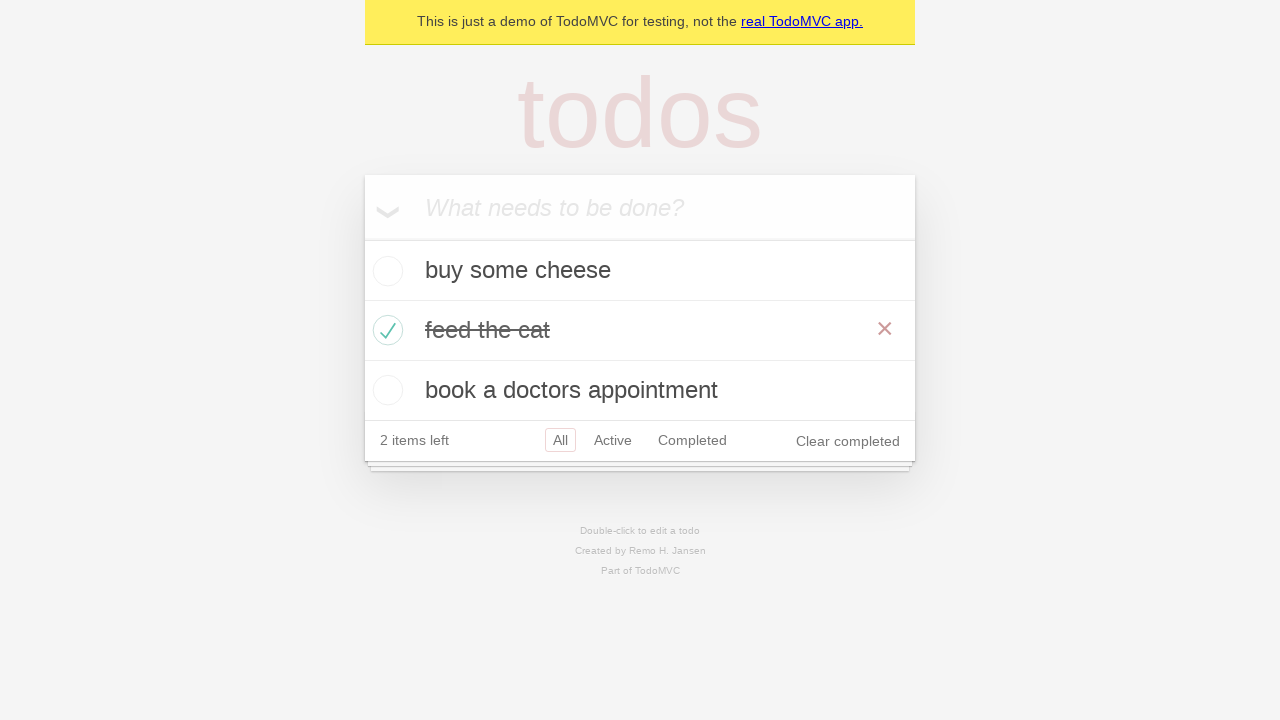

Clicked Active filter to display active items at (613, 440) on internal:role=link[name="Active"i]
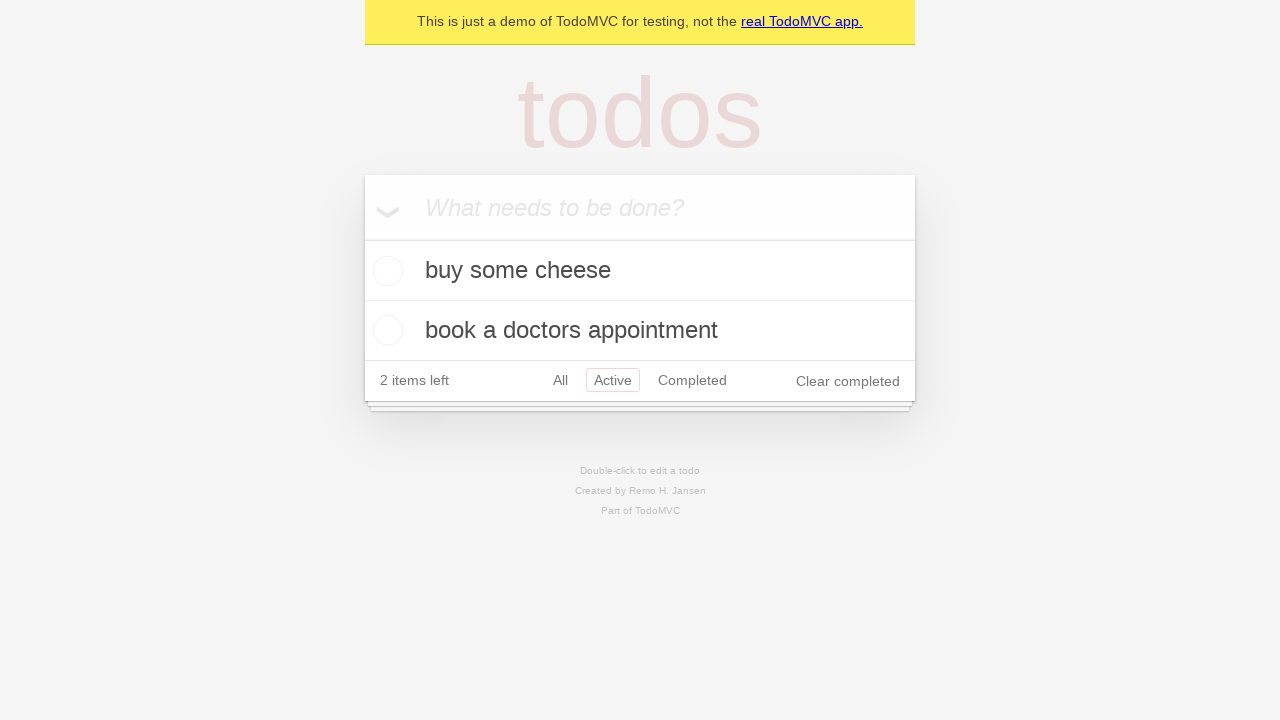

Clicked Completed filter to display completed items at (692, 380) on internal:role=link[name="Completed"i]
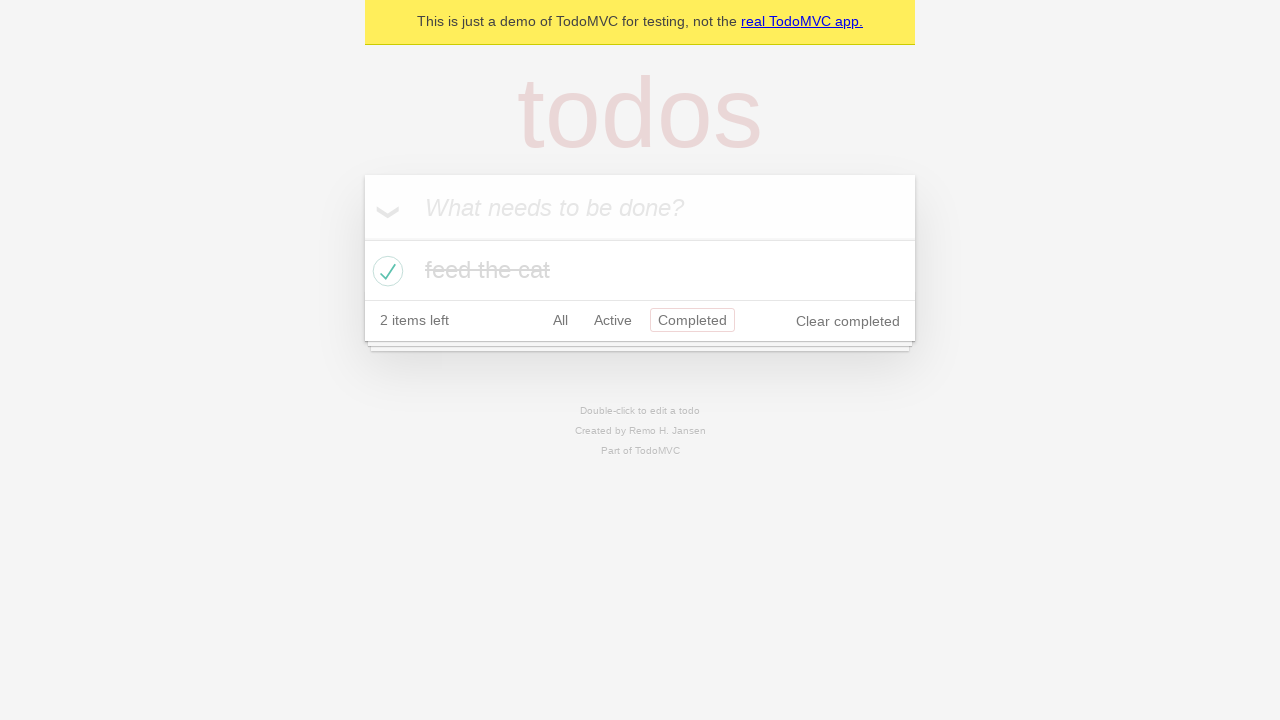

Clicked All filter to display all items at (560, 320) on internal:role=link[name="All"i]
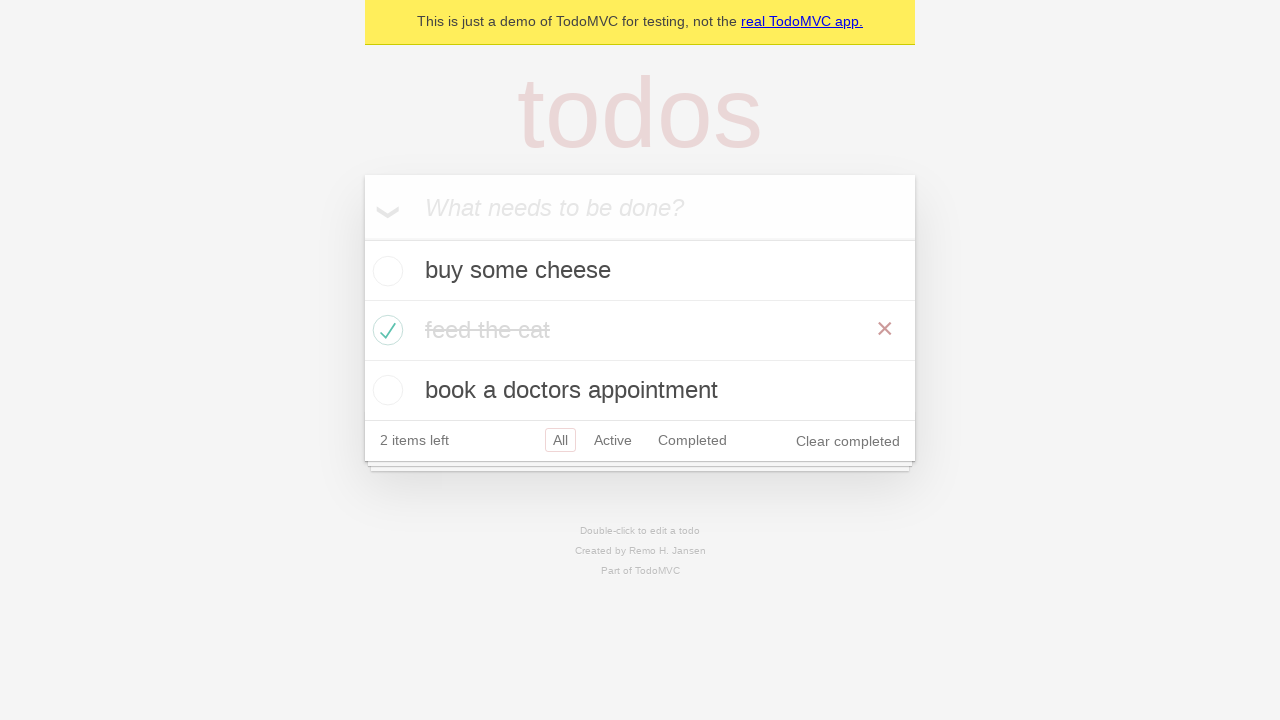

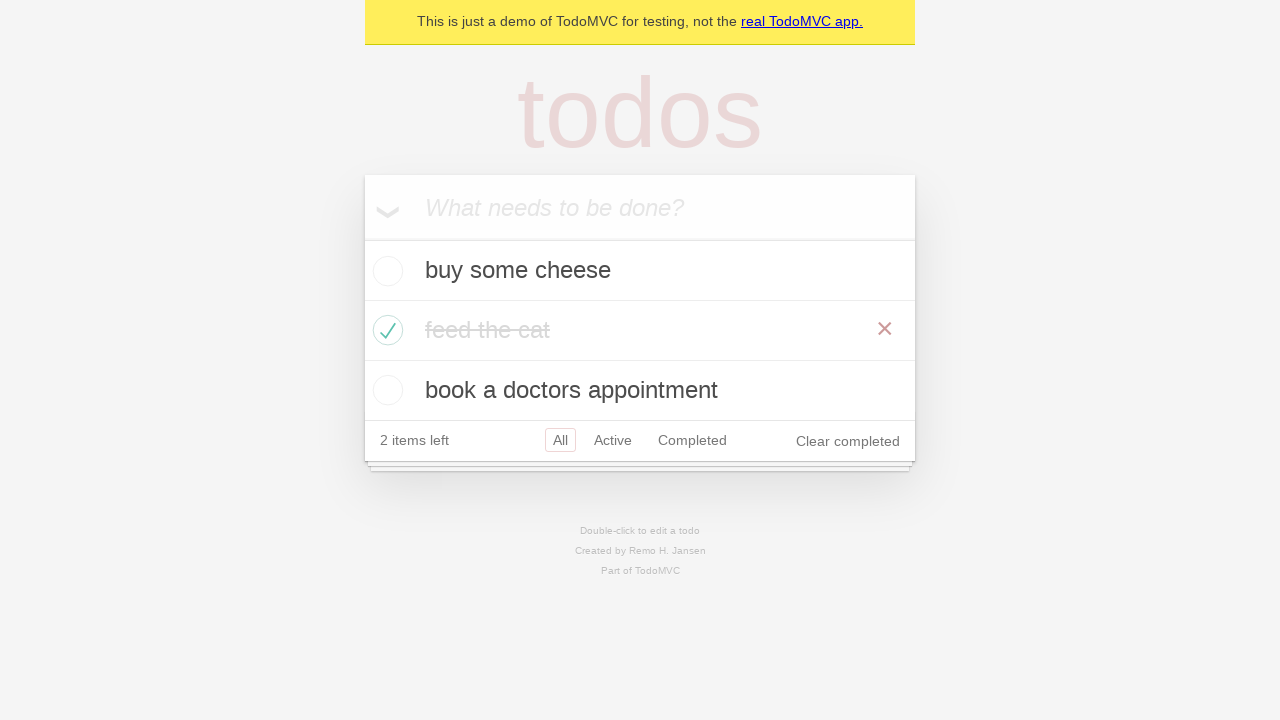